Tests adding a single task to the todo list, marking it as completed, deleting it, and verifying the list is empty.

Starting URL: https://techglobal-training.com/frontend

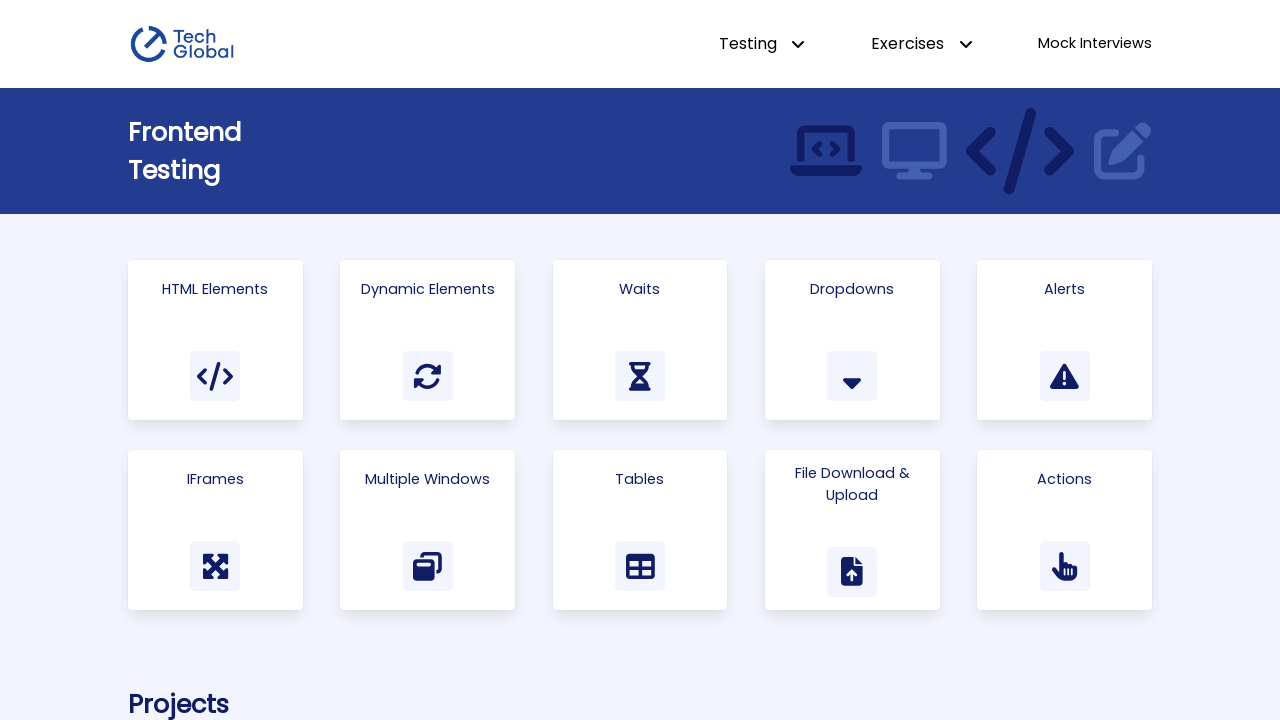

Clicked on Todo List link at (911, 360) on internal:role=link[name="Todo List"i]
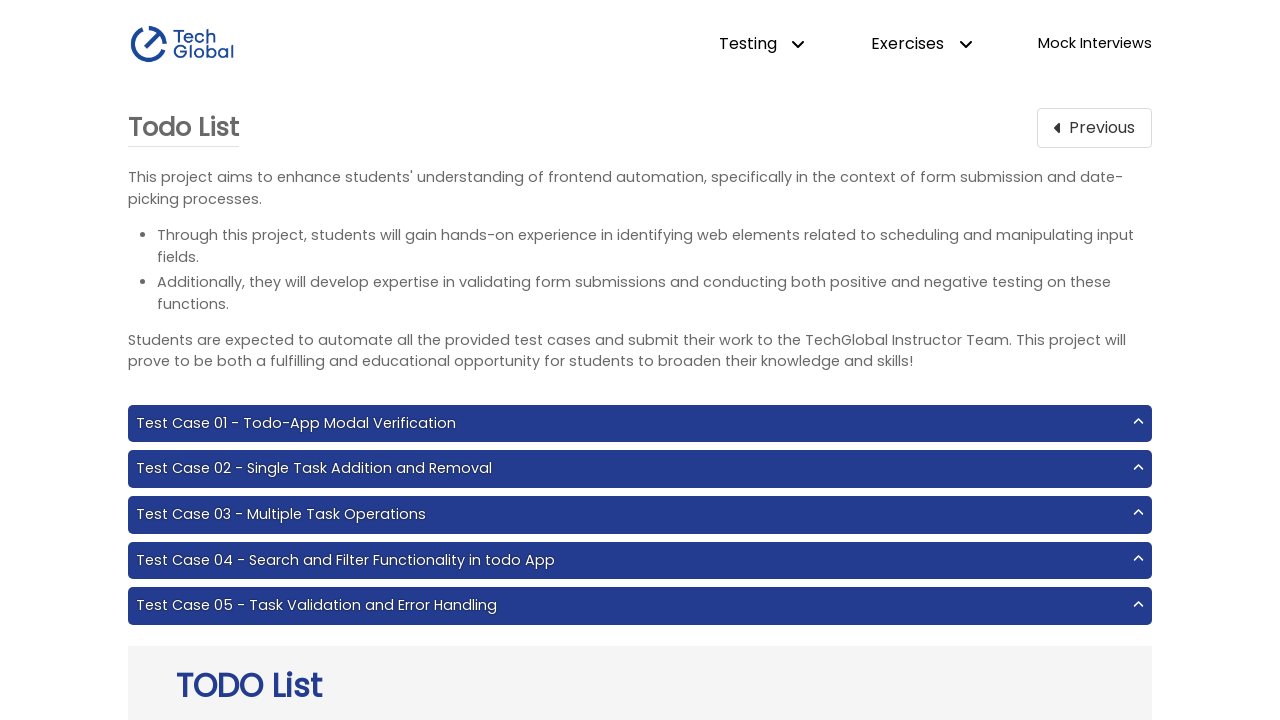

Filled todo input with 'homework' on internal:attr=[placeholder="New todo"i]
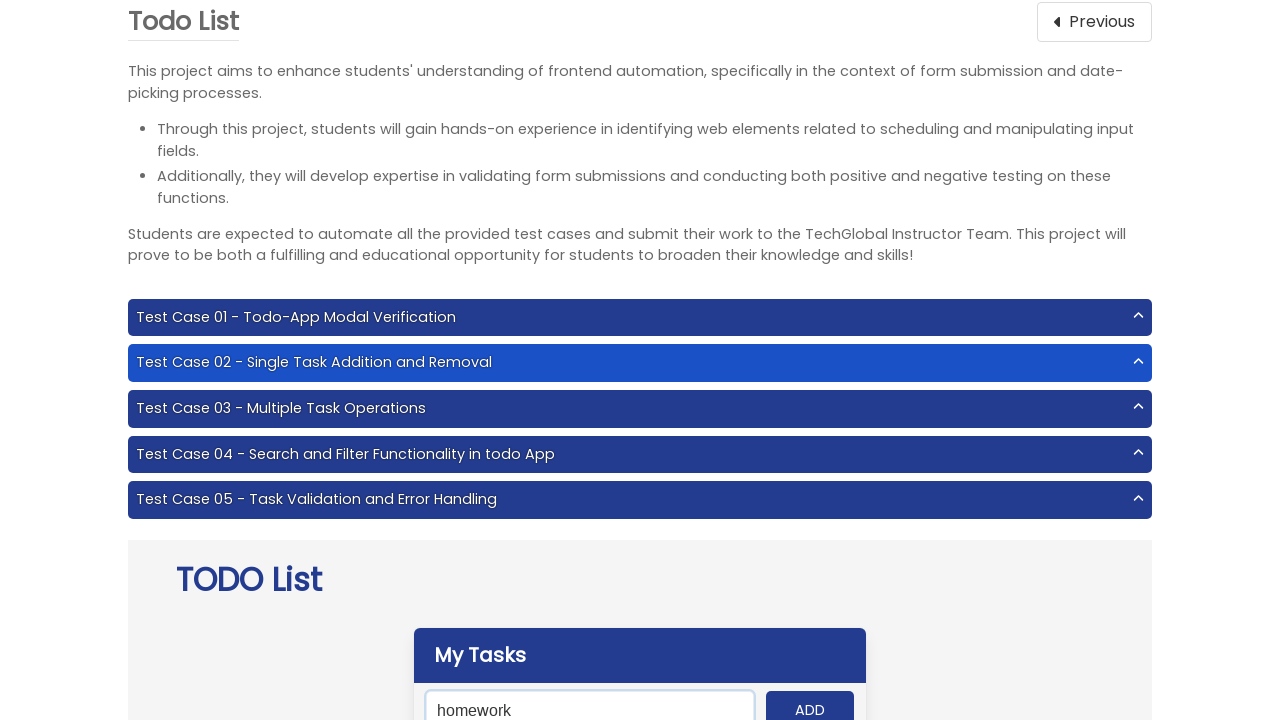

Clicked ADD button to create task at (810, 701) on #add-btn
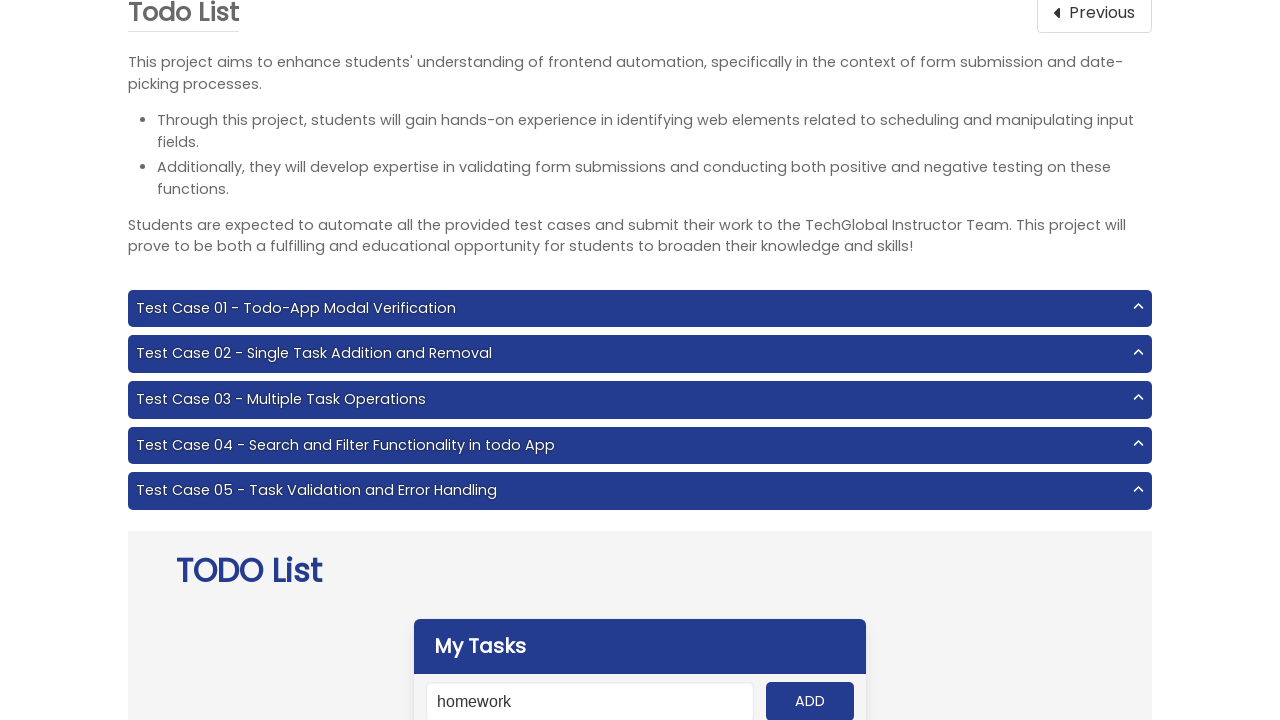

Task appeared in the todo list
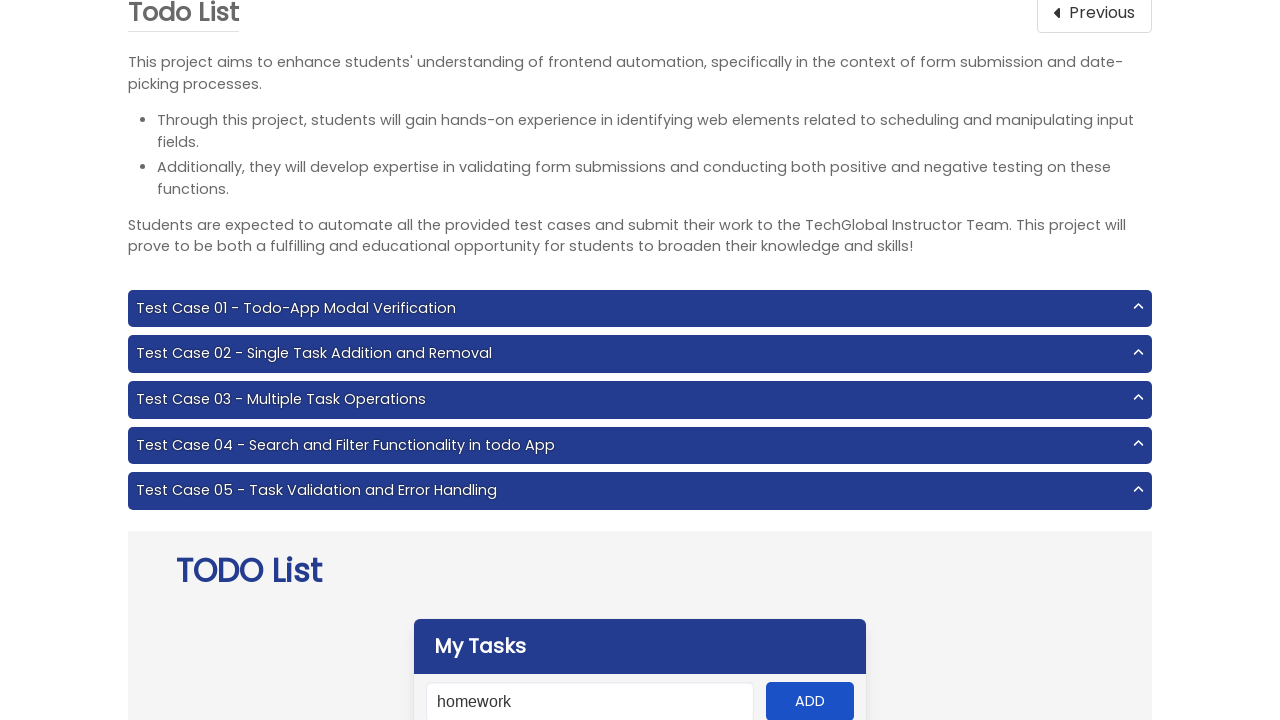

Verified task text is 'homework'
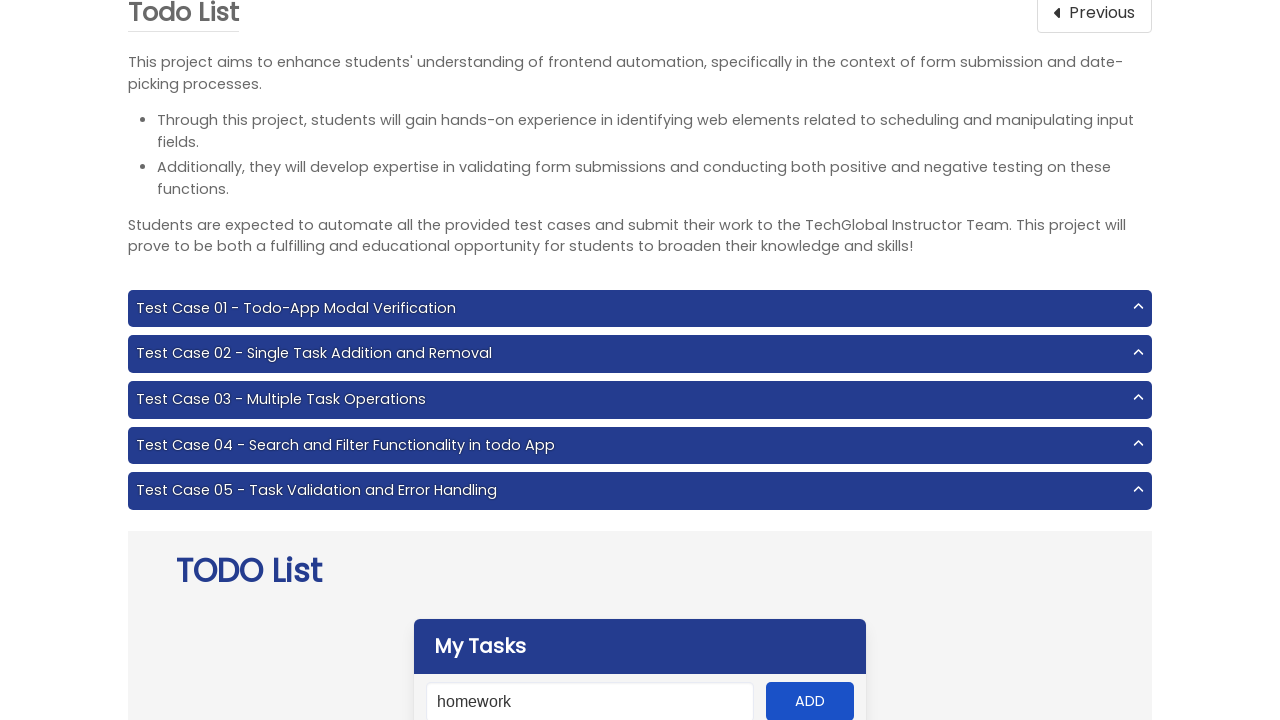

Marked task as completed at (437, 360) on #panel .panel-block span >> nth=0
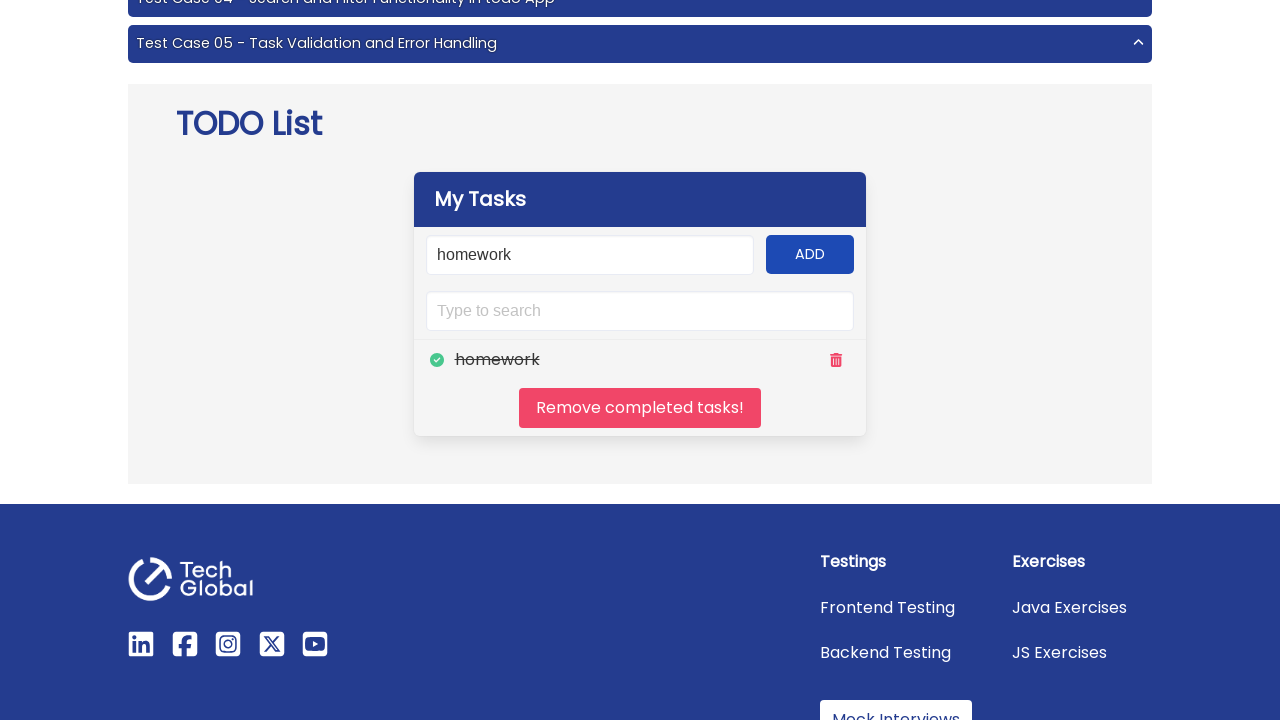

Clicked delete button to remove task at (836, 360) on [class*="has-text-danger"]
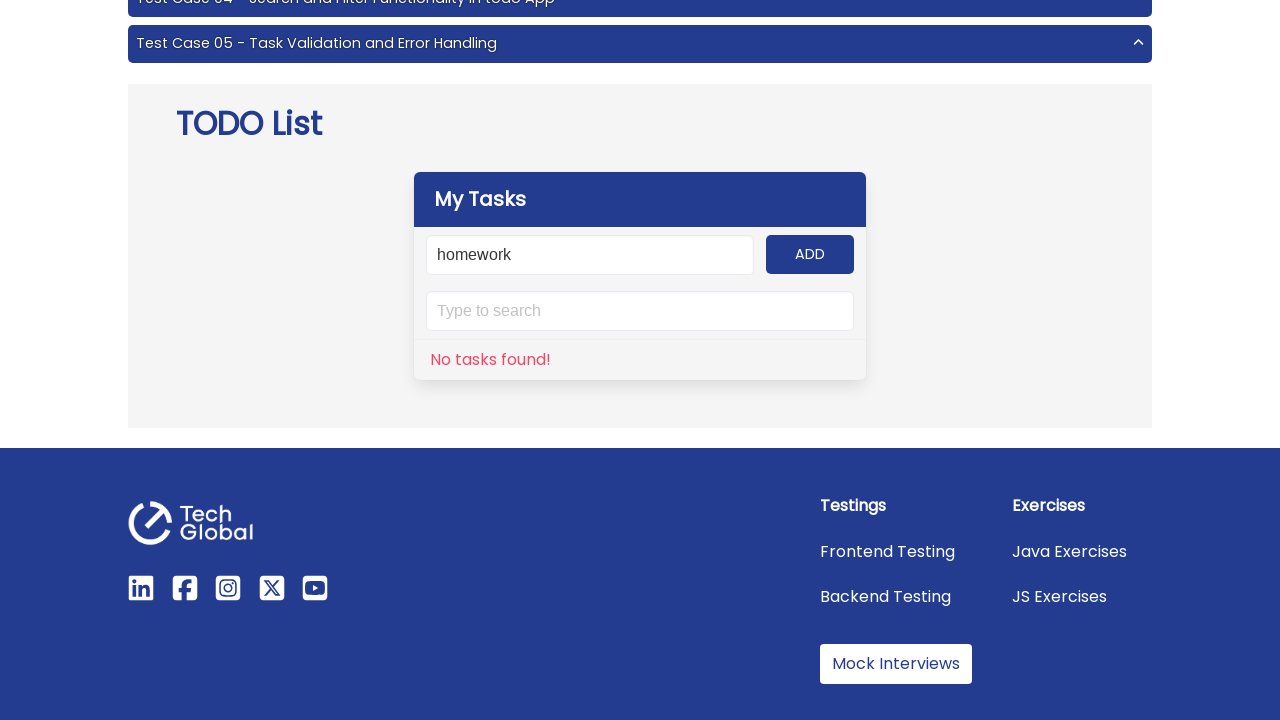

Verified todo list is empty with 'No tasks found!' message
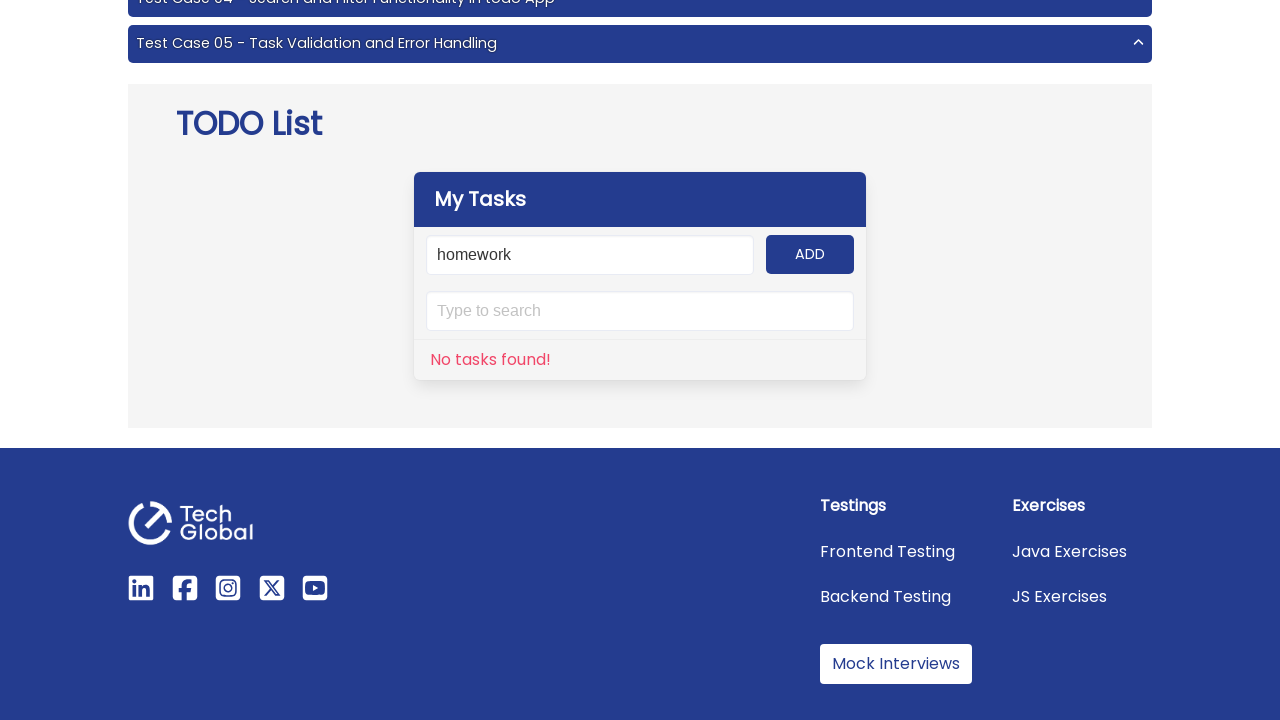

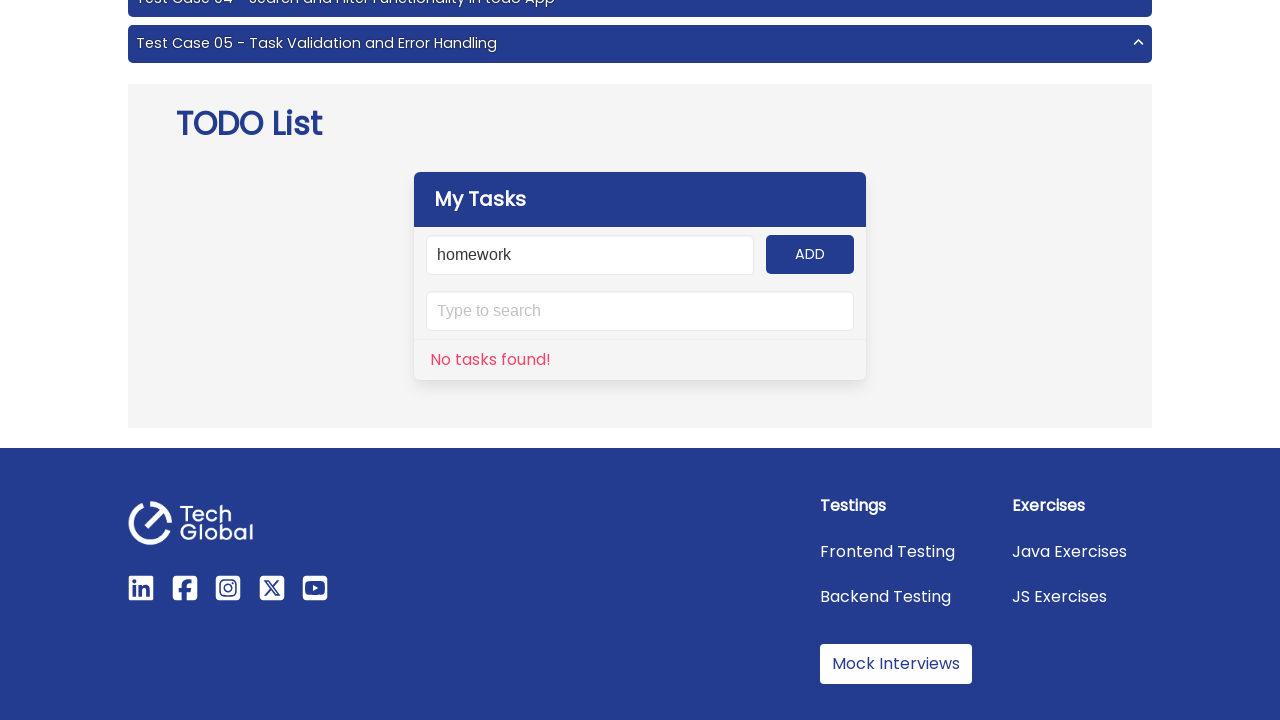